Navigates to a practice automation page and verifies that footer links are accessible by checking their HTTP response codes

Starting URL: https://rahulshettyacademy.com/AutomationPractice/

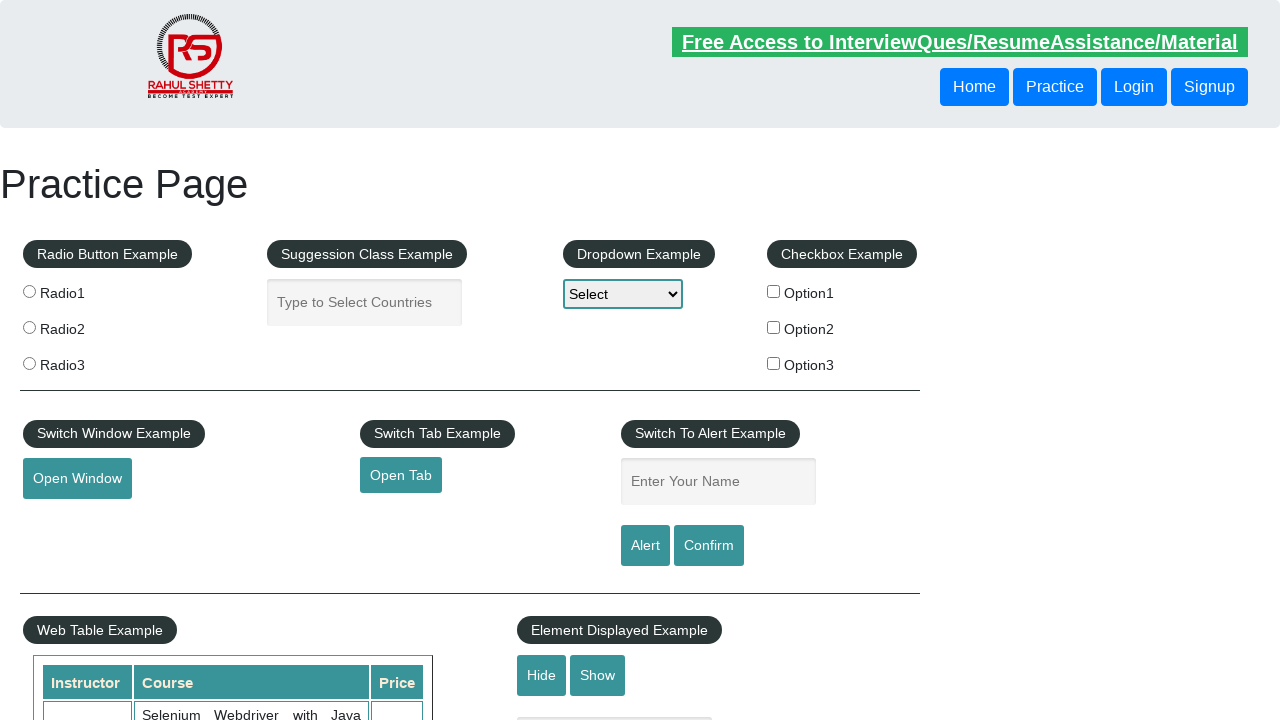

Waited for footer links to load
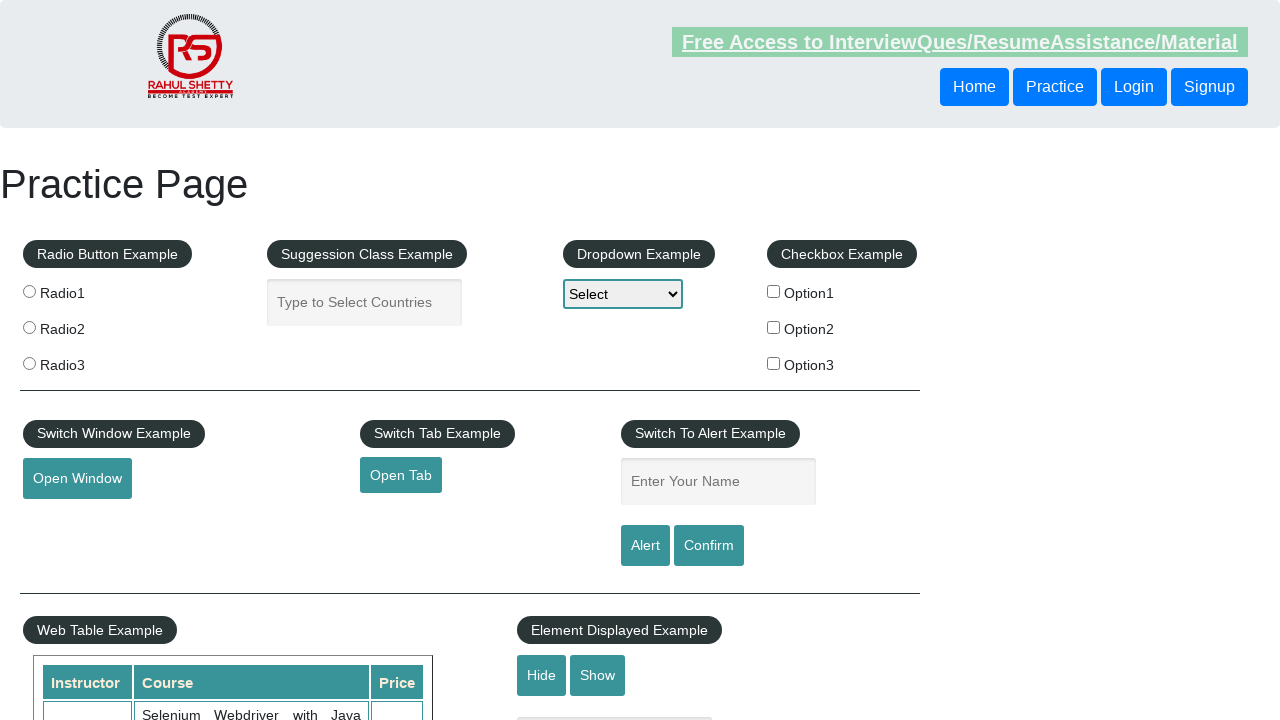

Retrieved all footer links from the page
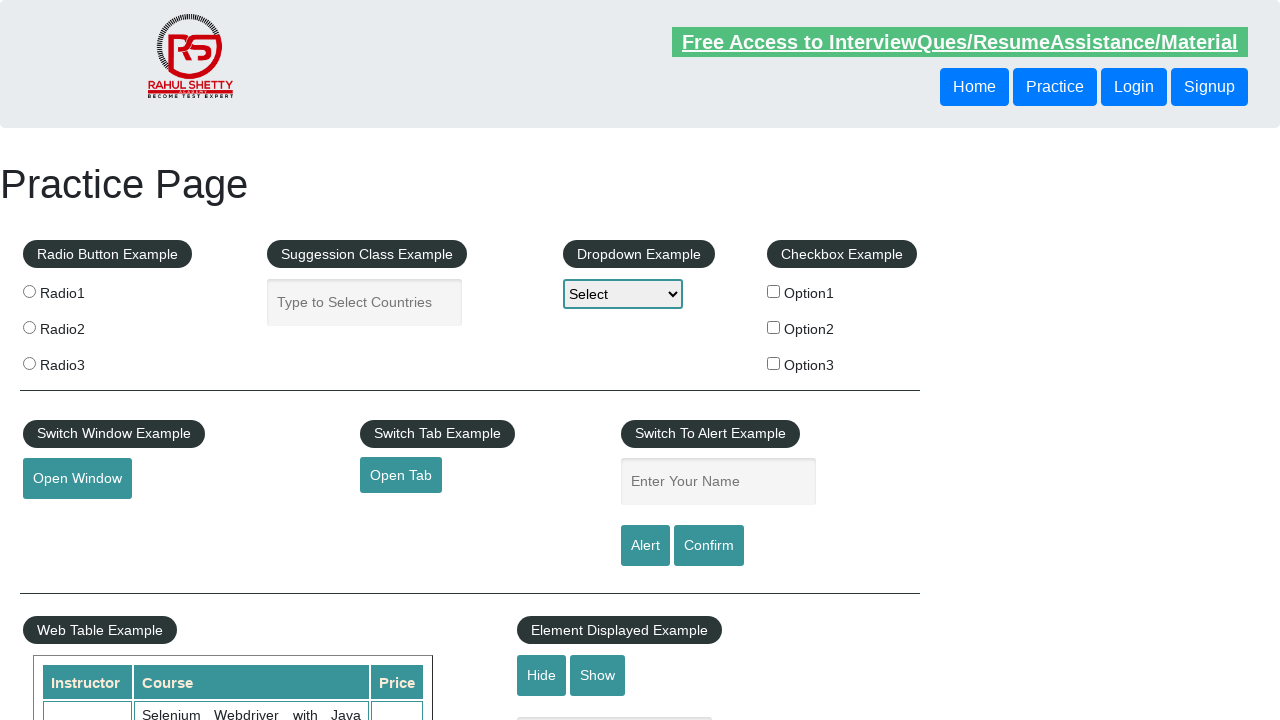

Asserted that footer links are present (found 20 links)
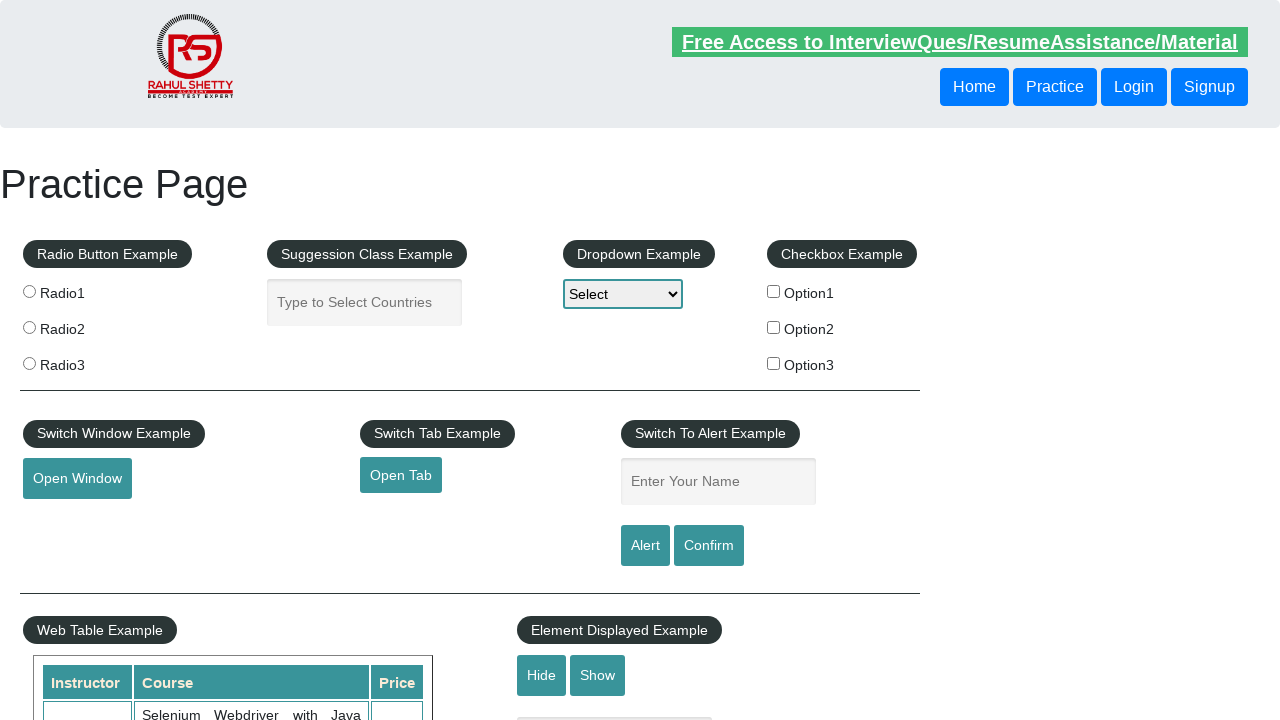

Verified footer link 'Discount Coupons' has href attribute: #
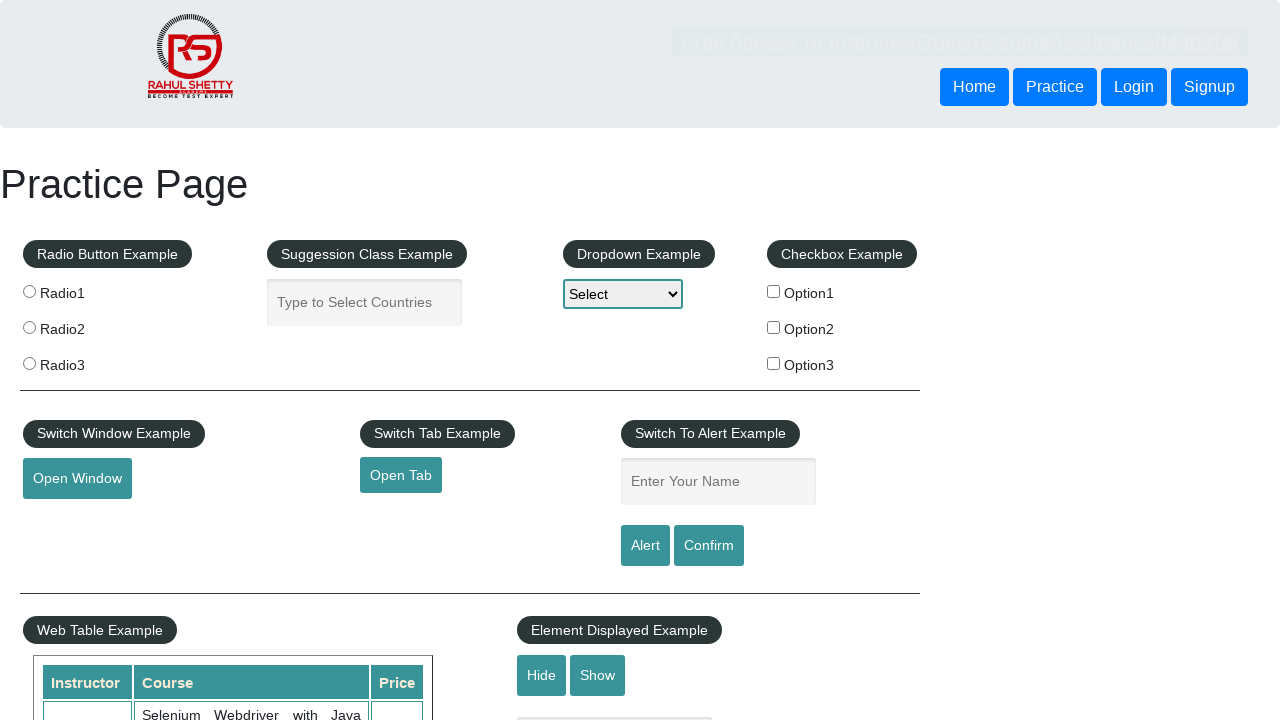

Verified footer link 'REST API' has href attribute: http://www.restapitutorial.com/
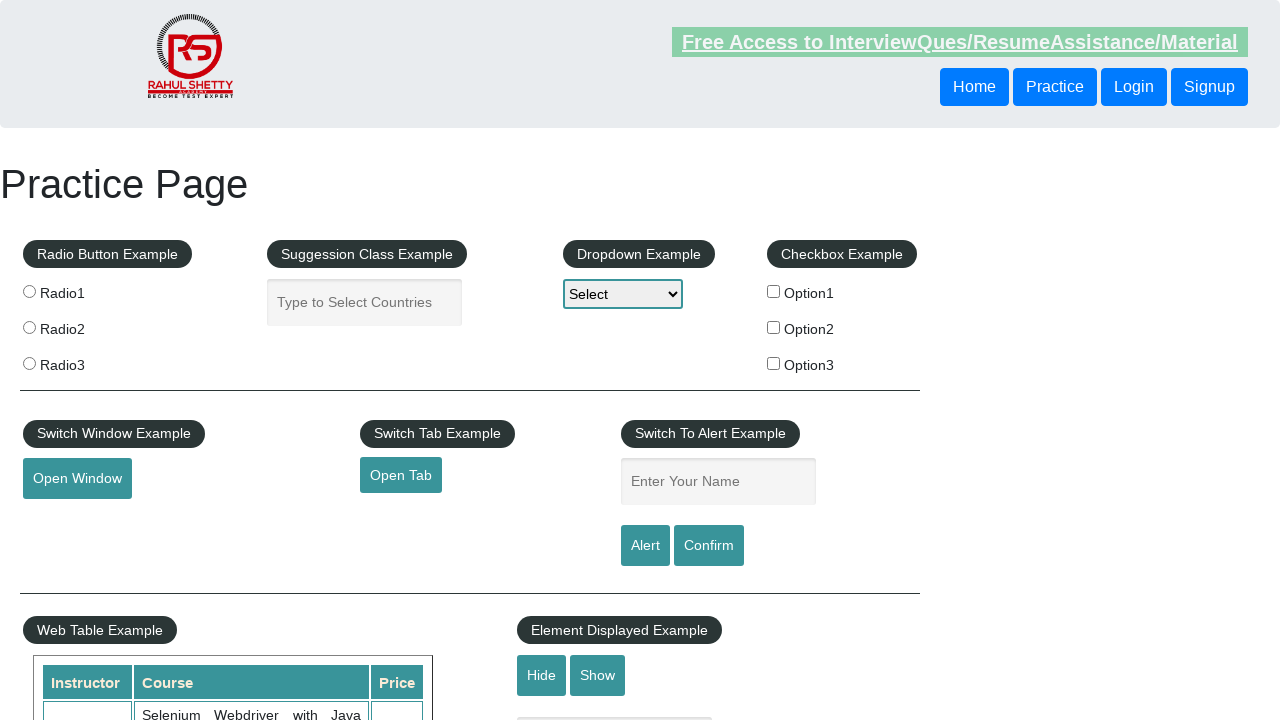

Verified footer link 'SoapUI' has href attribute: https://www.soapui.org/
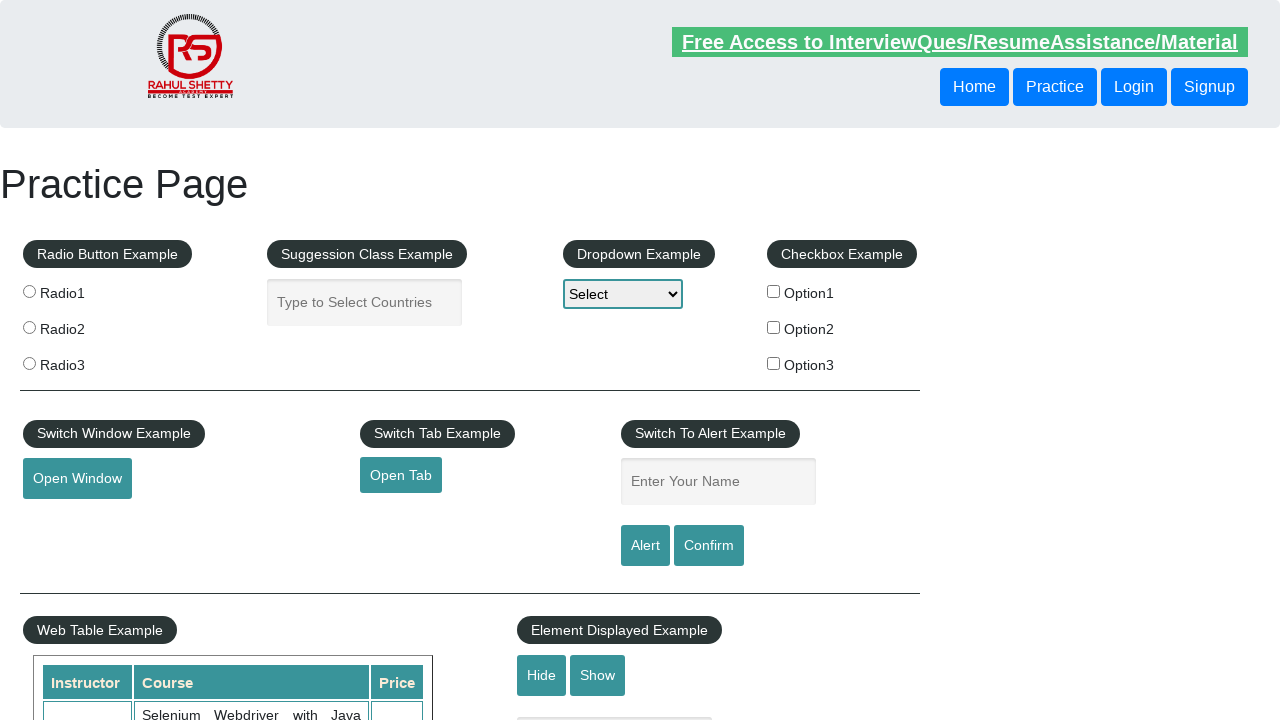

Verified footer link 'Appium' has href attribute: https://courses.rahulshettyacademy.com/p/appium-tutorial
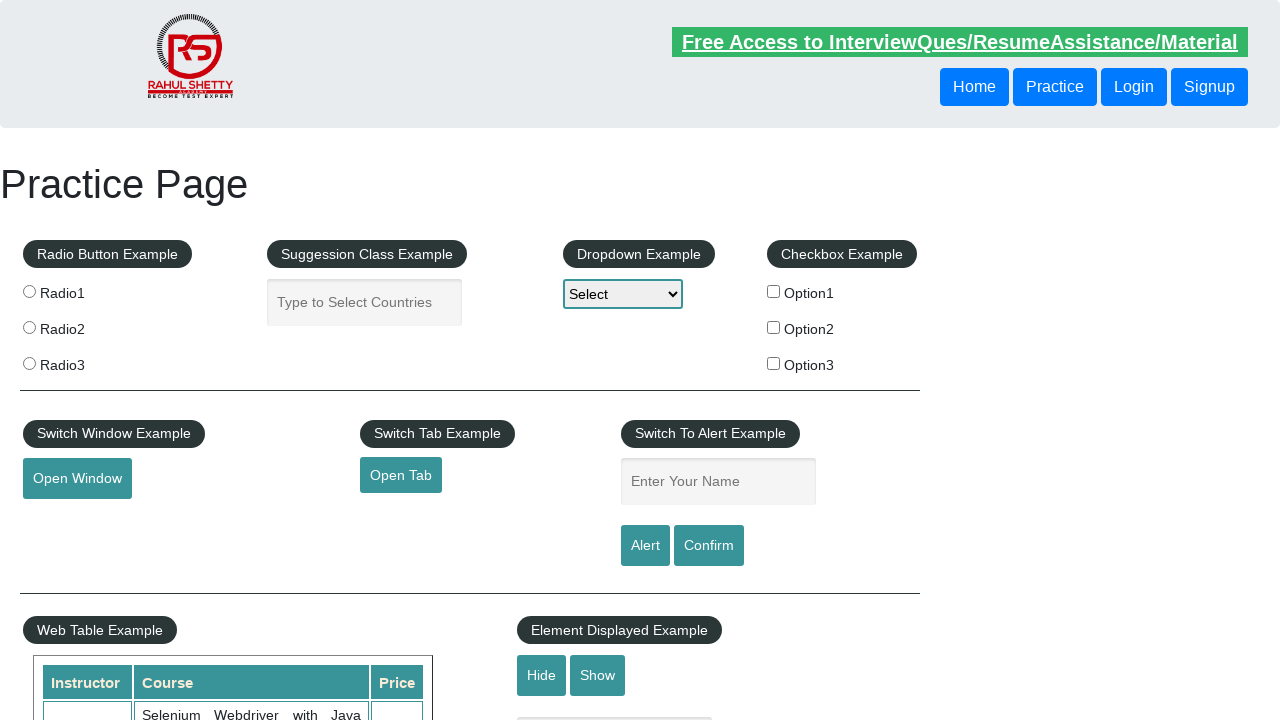

Verified footer link 'JMeter' has href attribute: https://jmeter.apache.org/
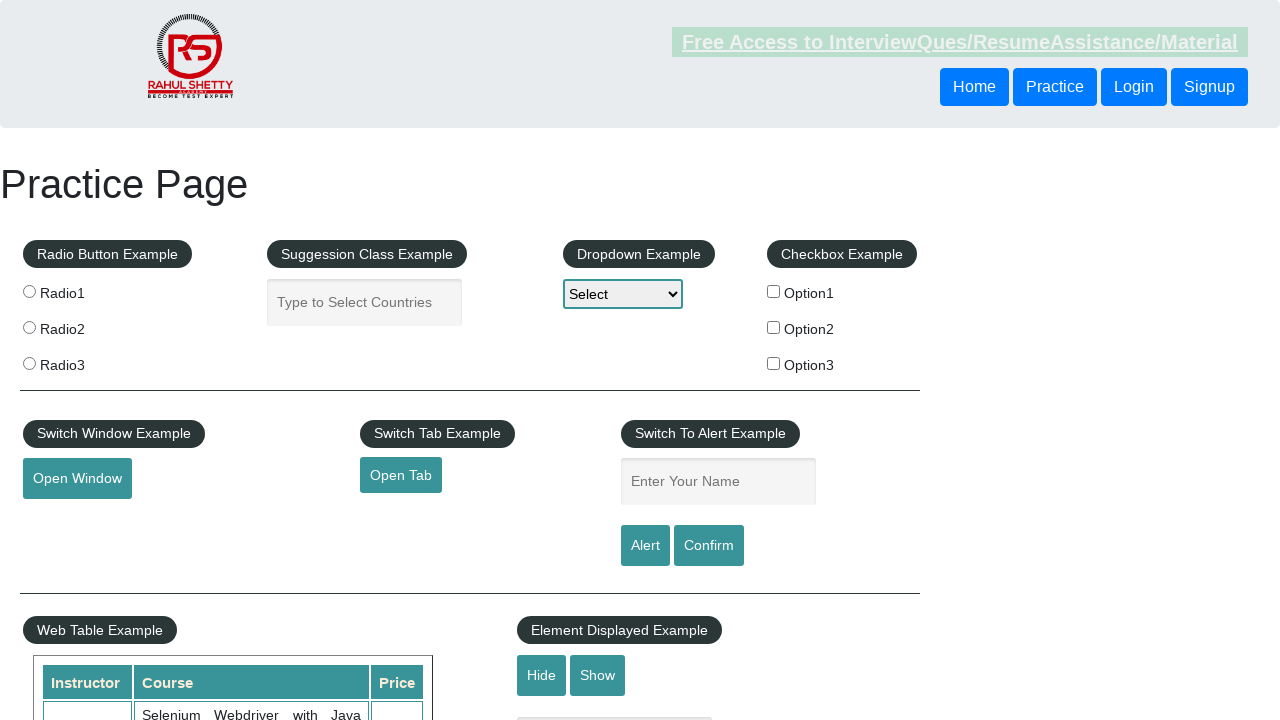

Verified footer link 'Latest News' has href attribute: #
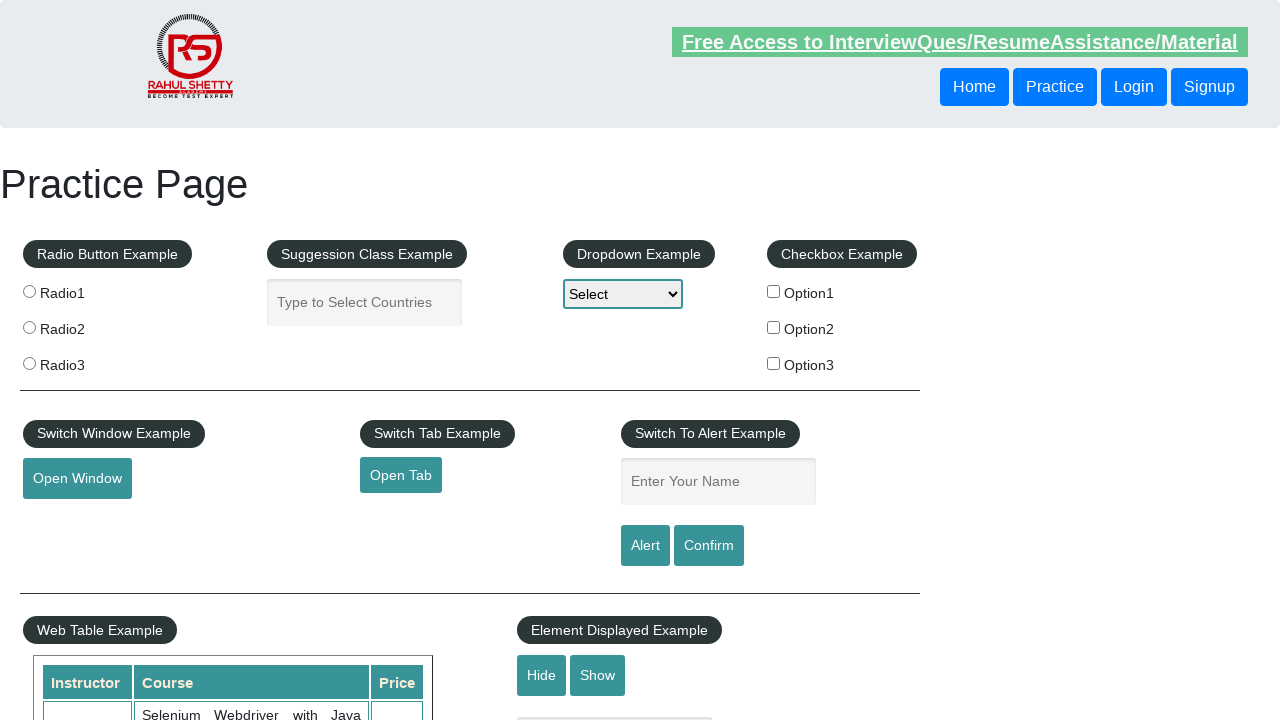

Verified footer link 'Broken Link' has href attribute: https://rahulshettyacademy.com/brokenlink
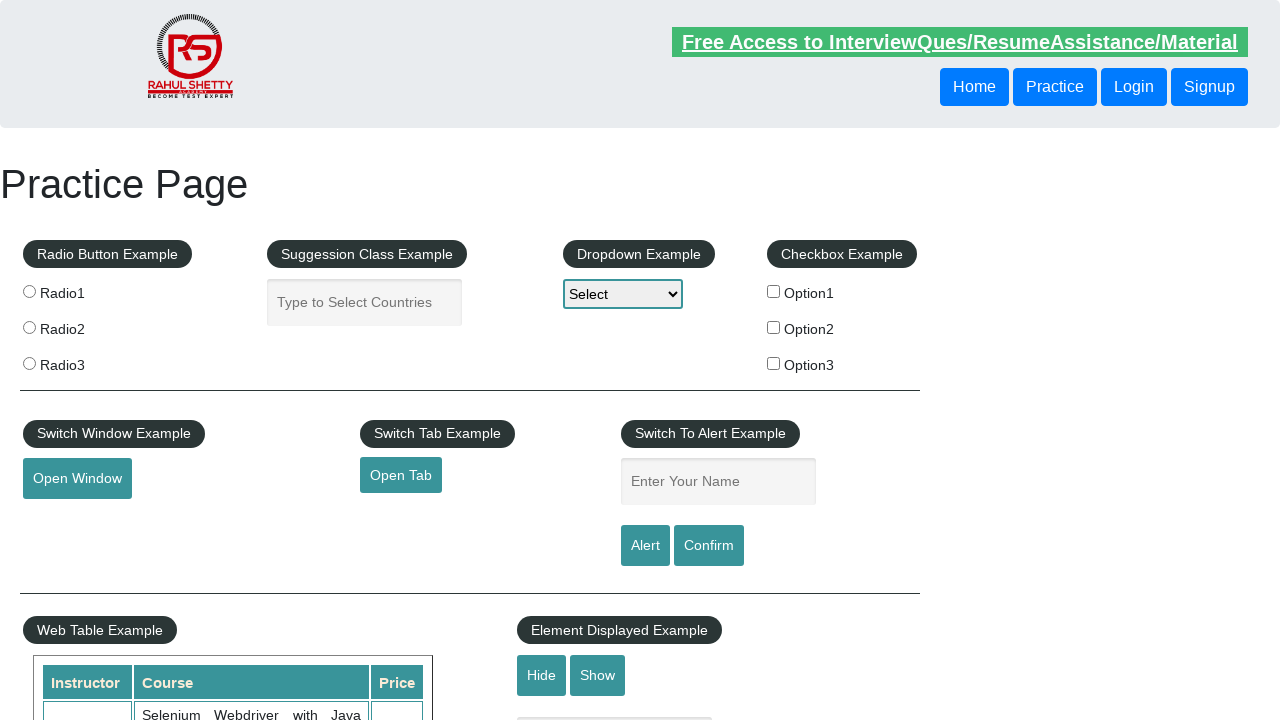

Verified footer link 'Dummy Content for Testing.' has href attribute: #
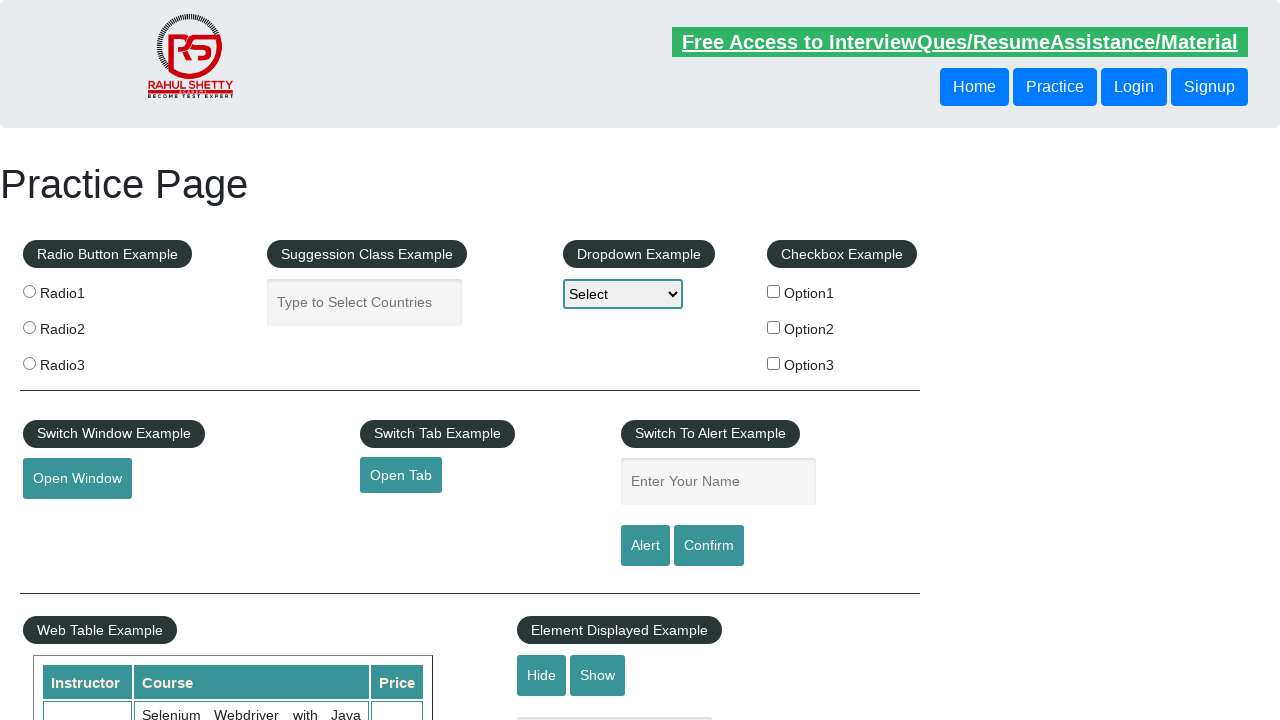

Verified footer link 'Dummy Content for Testing.' has href attribute: #
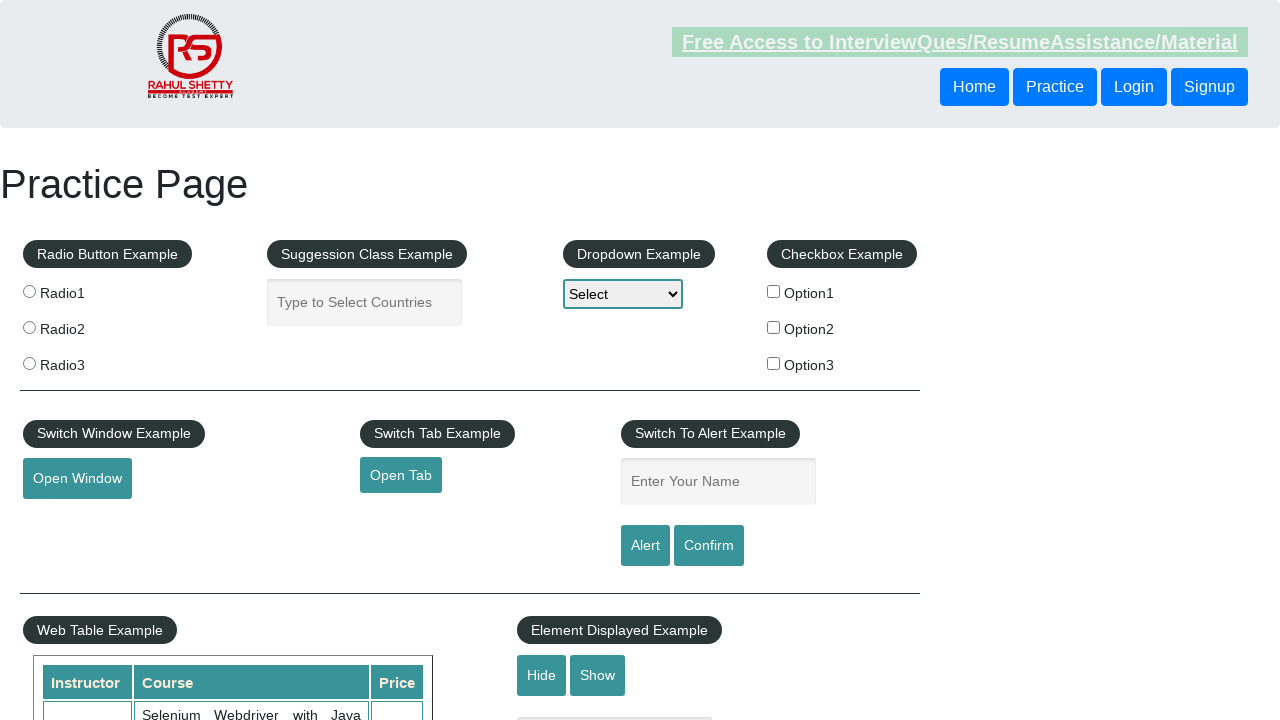

Verified footer link 'Dummy Content for Testing.' has href attribute: #
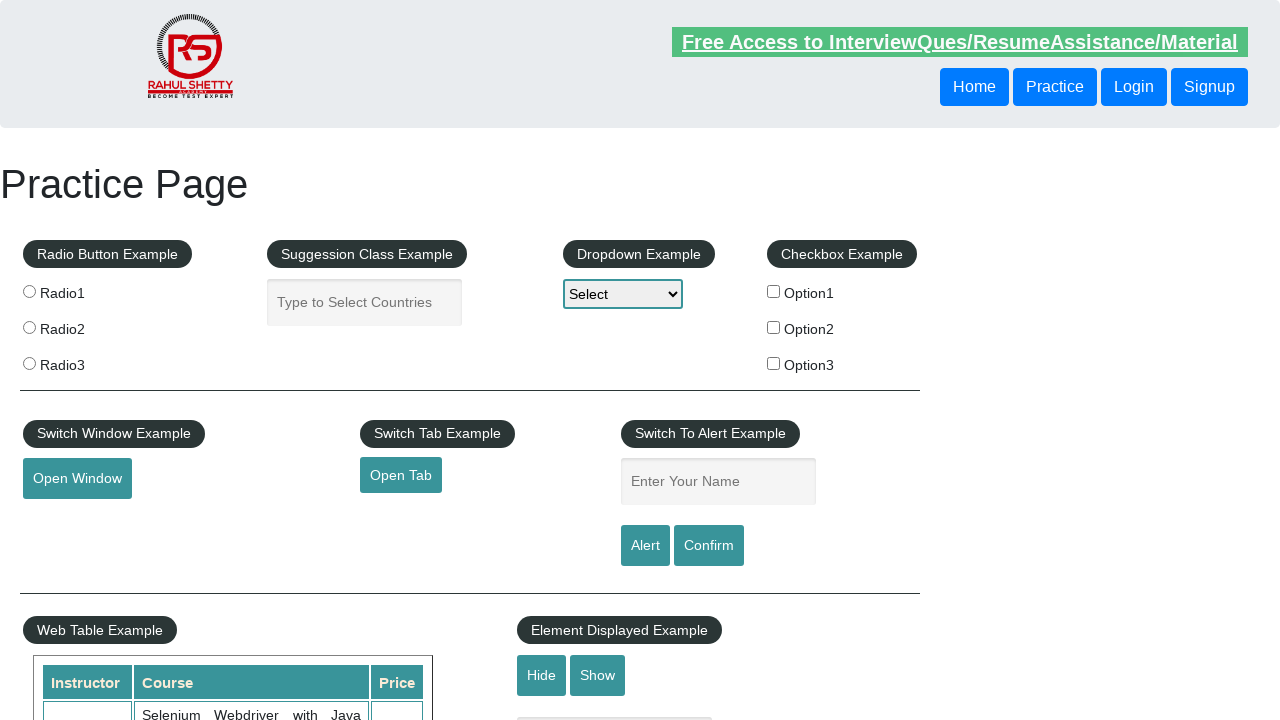

Verified footer link 'Contact info' has href attribute: #
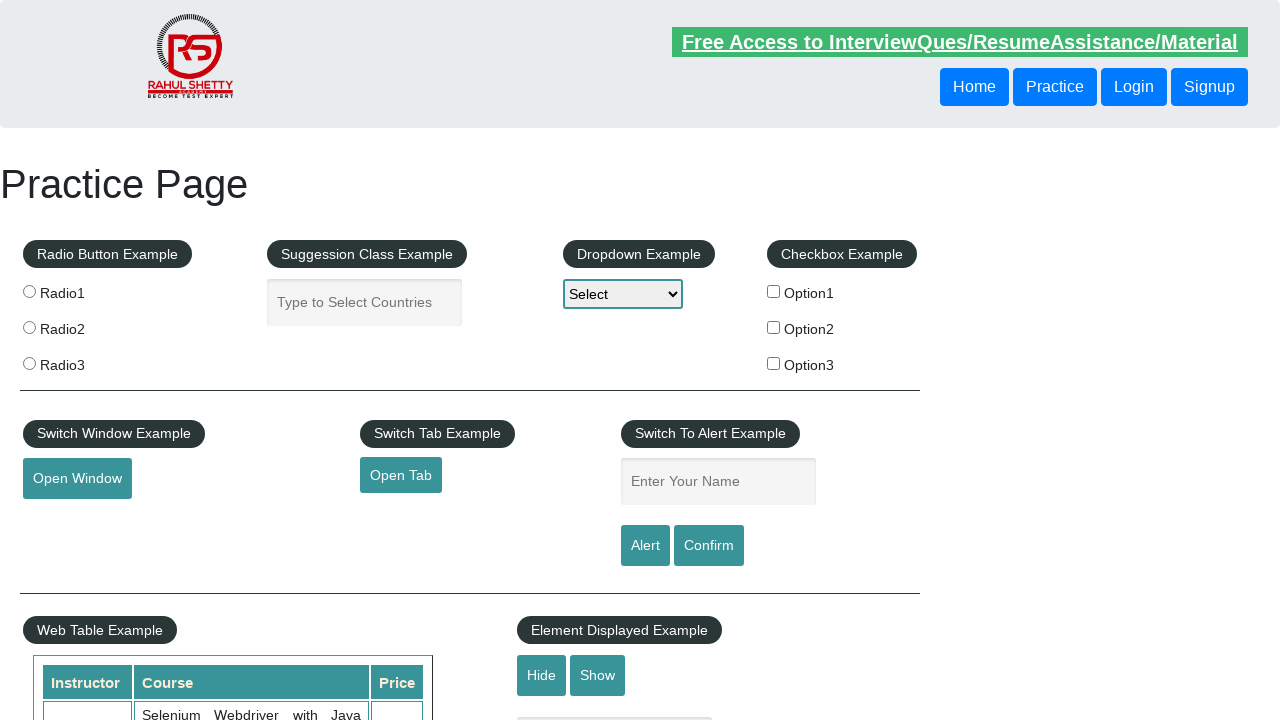

Verified footer link 'Dummy Content for Testing.' has href attribute: #
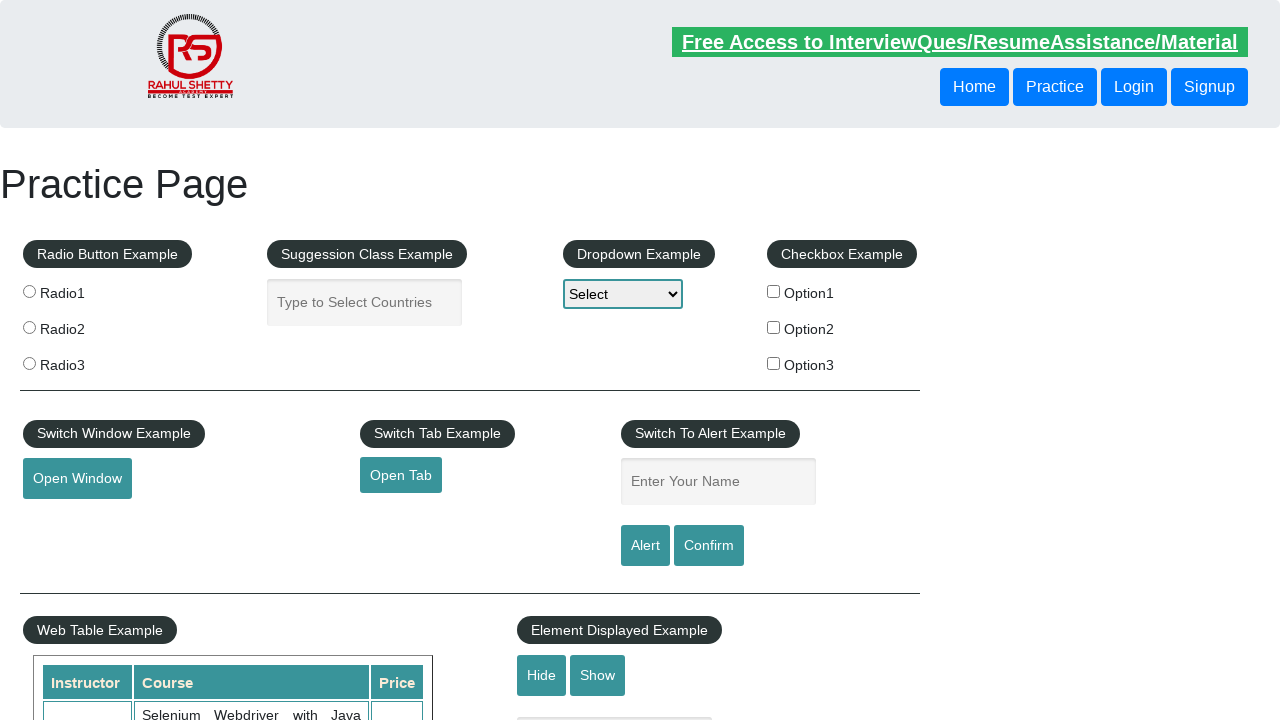

Verified footer link 'Dummy Content for Testing.' has href attribute: #
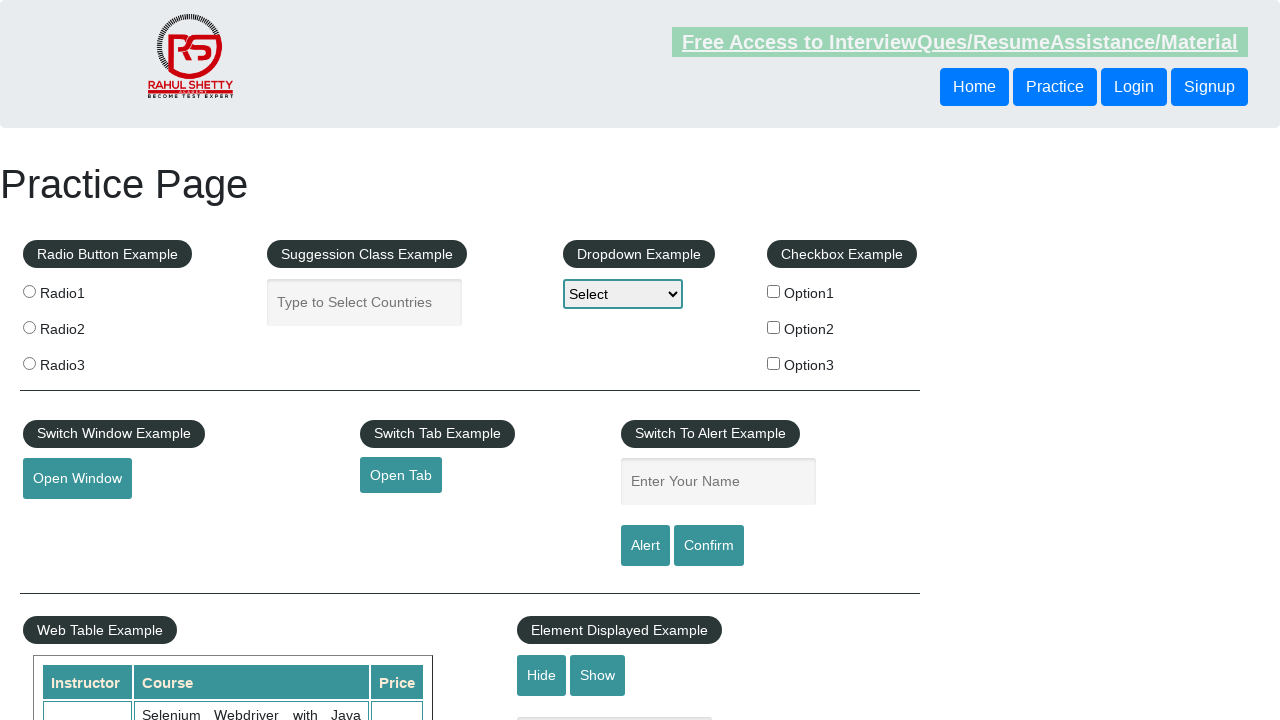

Verified footer link 'Dummy Content for Testing.' has href attribute: #
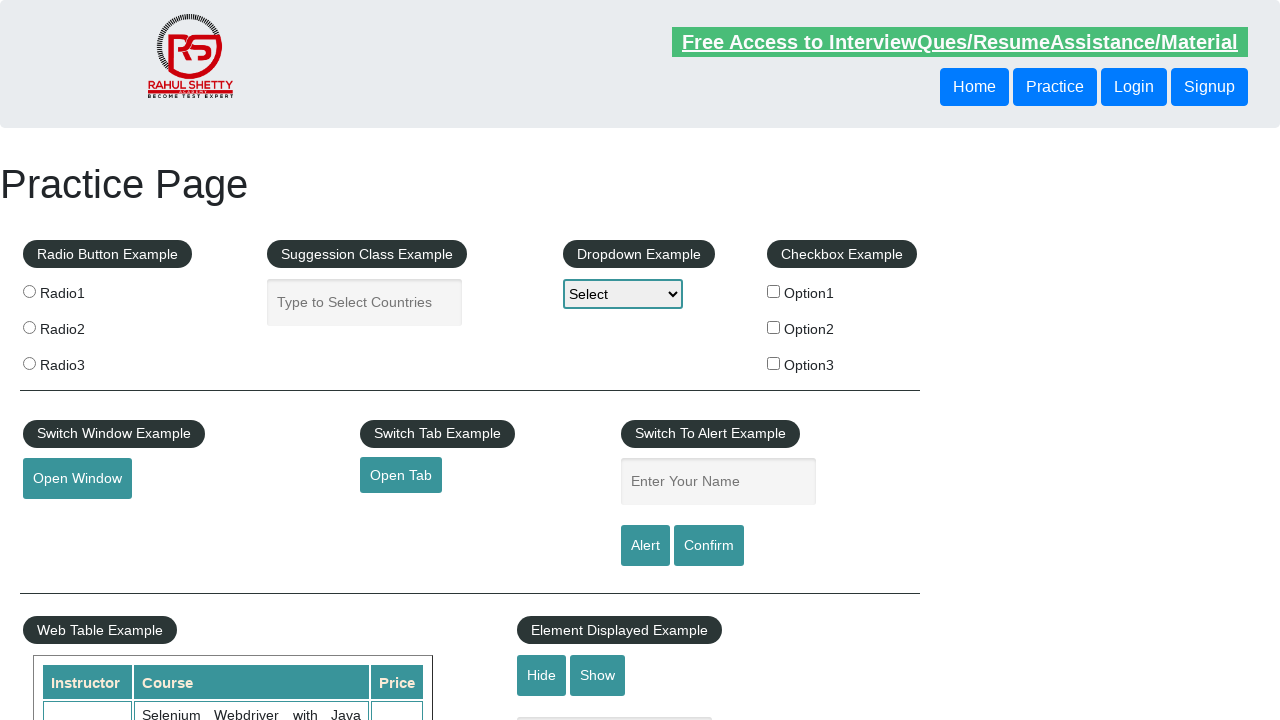

Verified footer link 'Dummy Content for Testing.' has href attribute: #
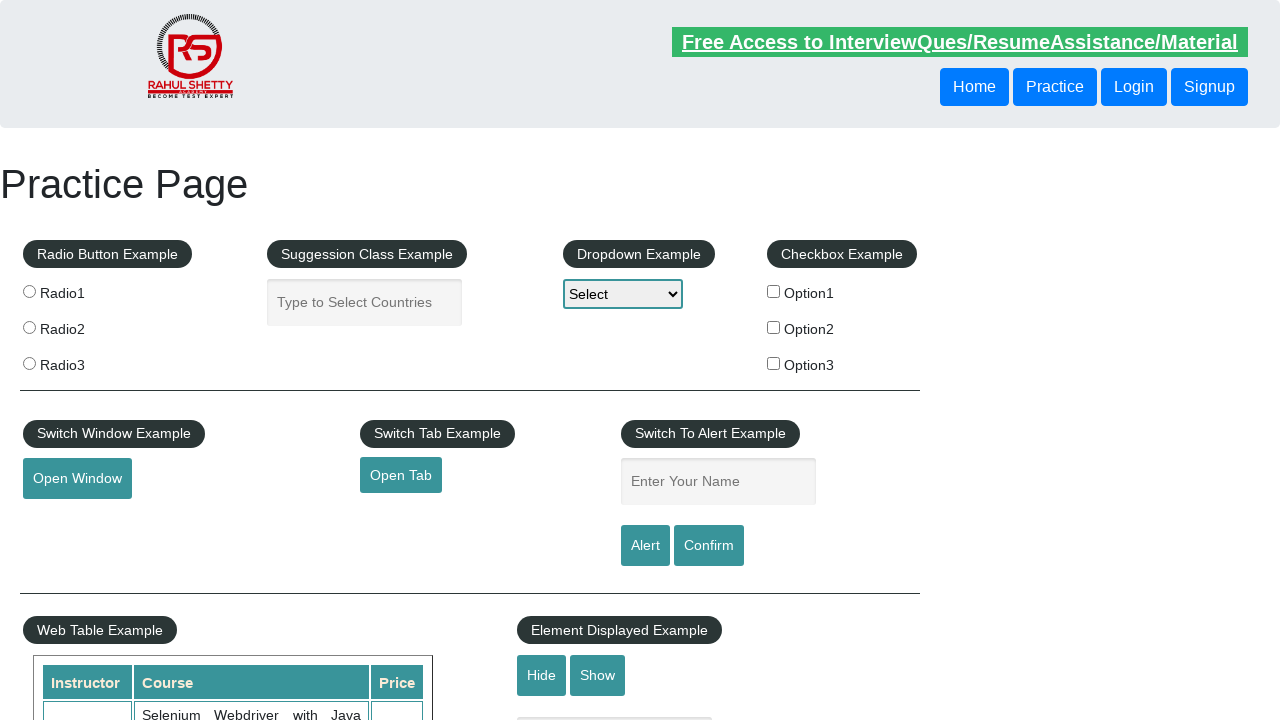

Verified footer link 'Social Media' has href attribute: #
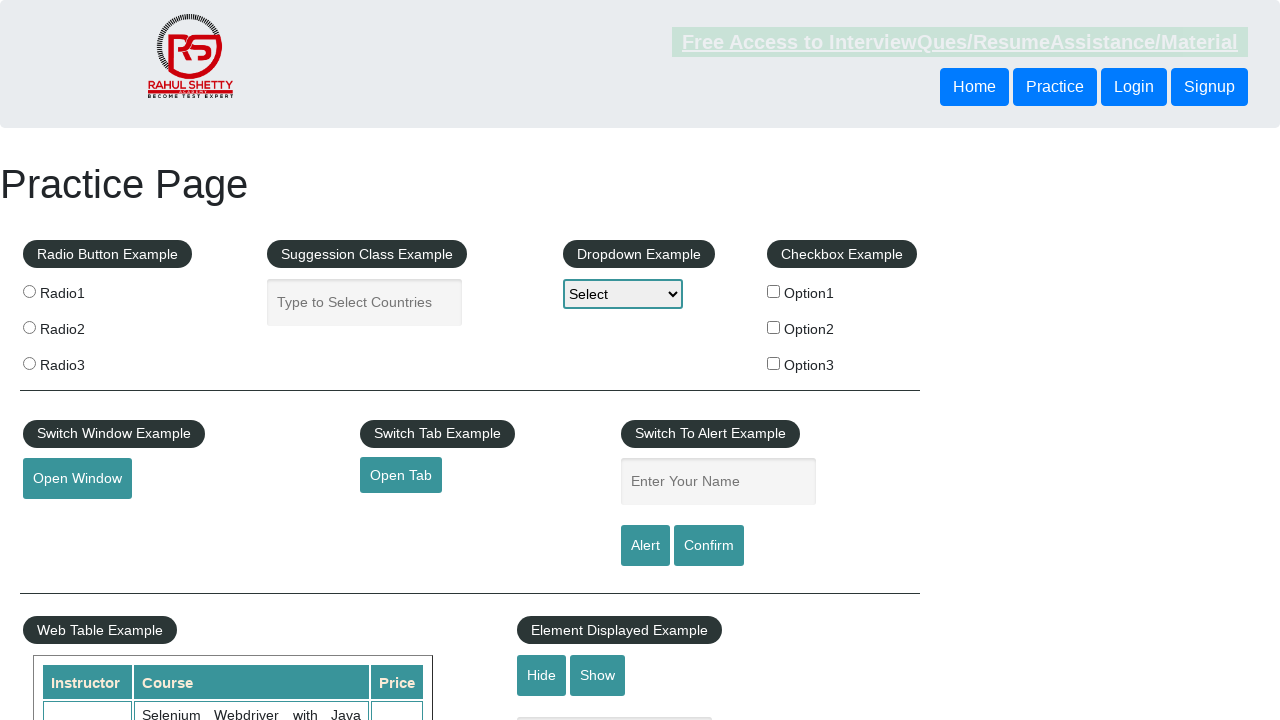

Verified footer link 'Facebook' has href attribute: #
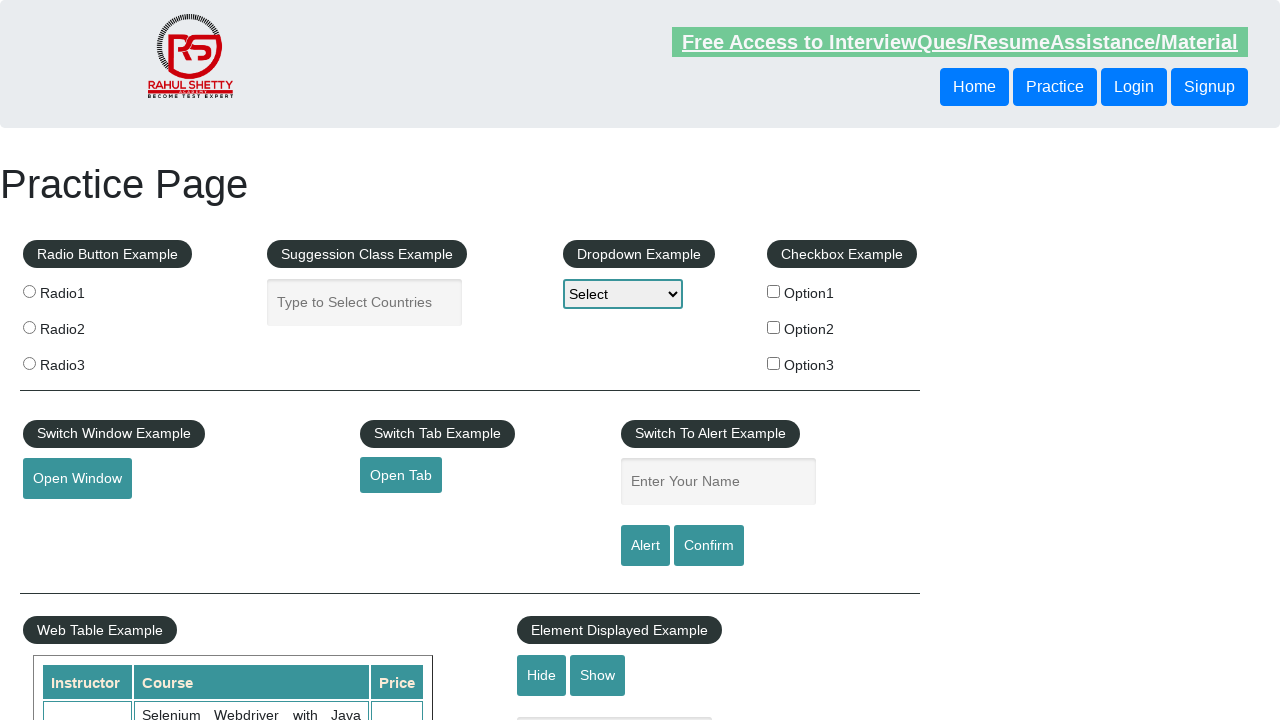

Verified footer link 'Twitter' has href attribute: #
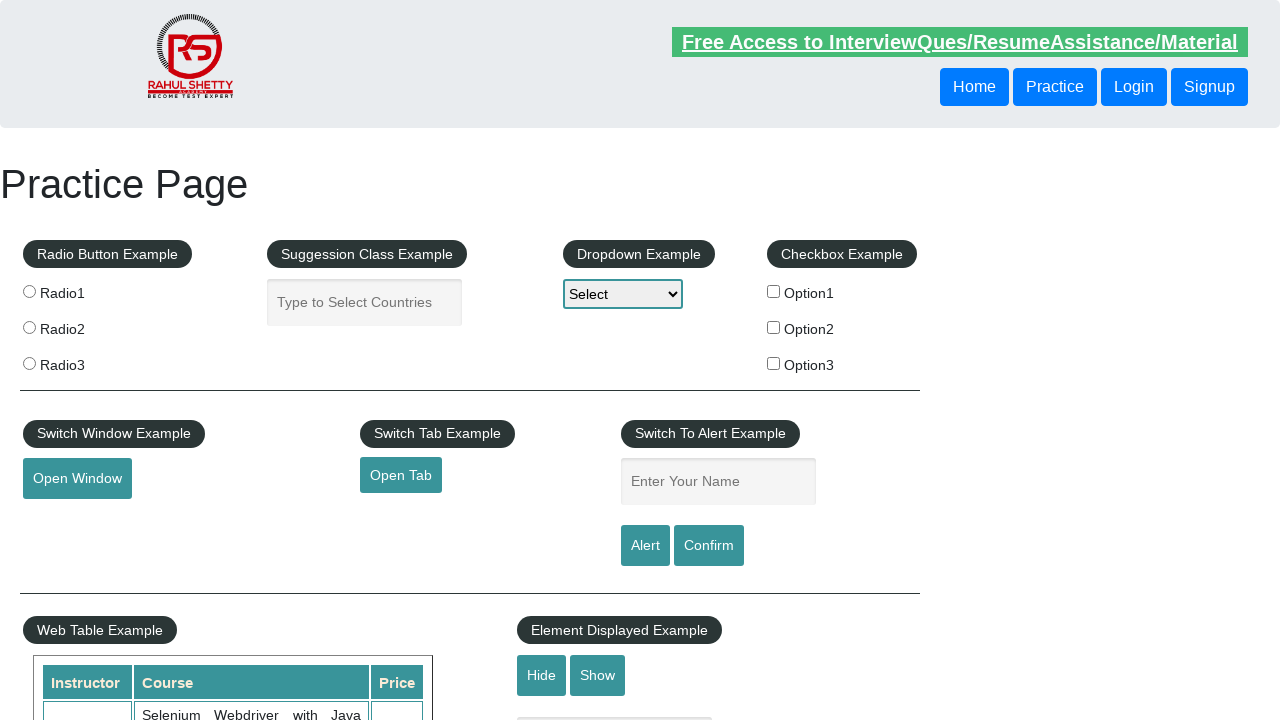

Verified footer link 'Google+' has href attribute: #
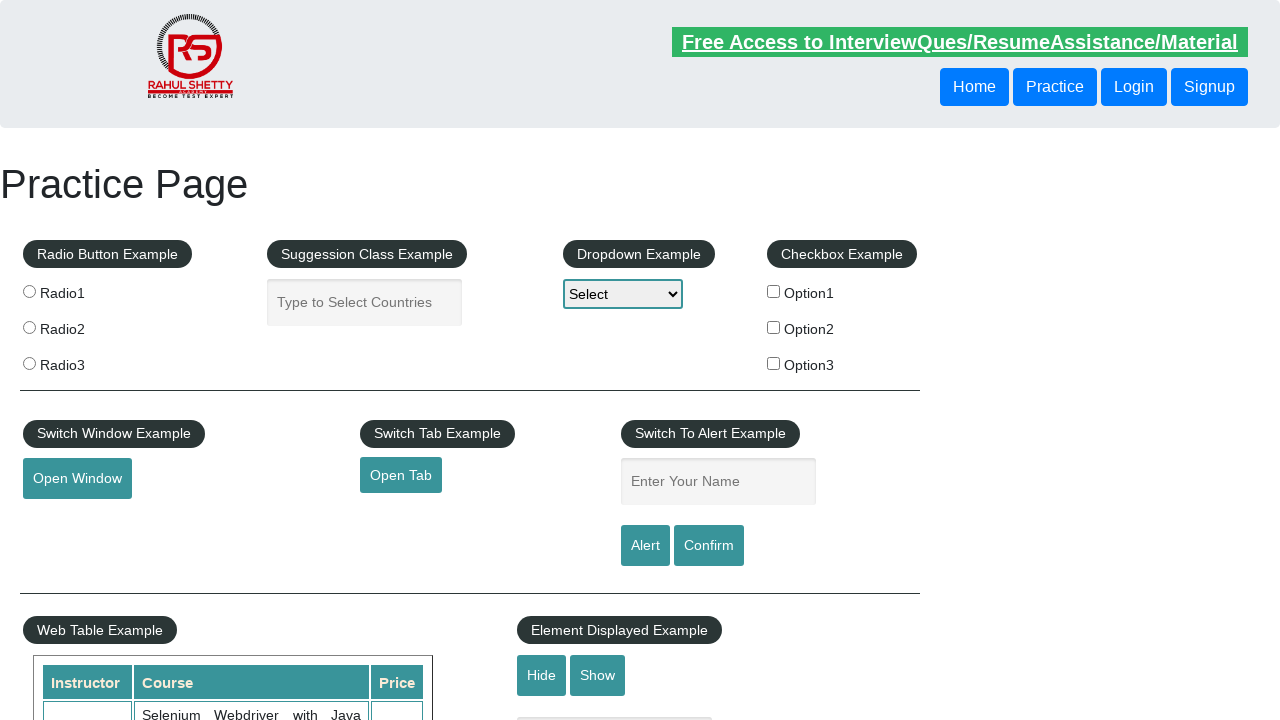

Verified footer link 'Youtube' has href attribute: #
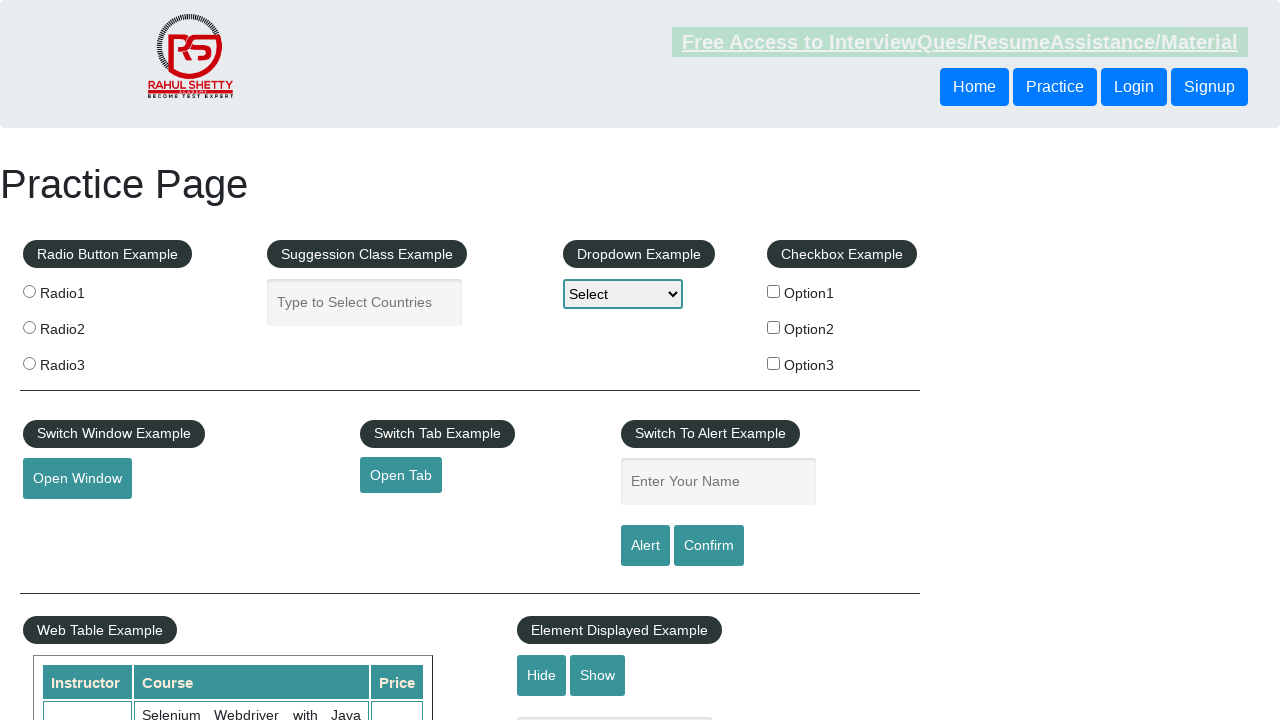

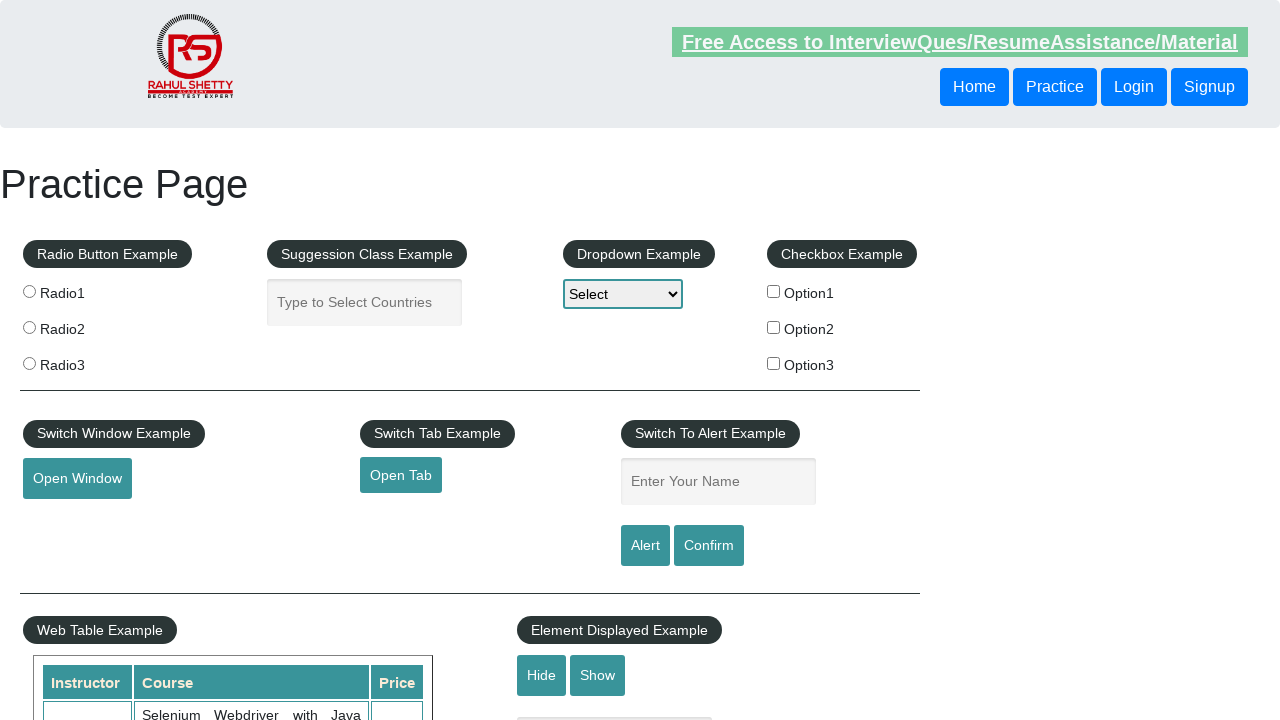